Tests various form controls including dropdown selection, checkboxes, radio buttons, and alert handling on a practice automation page

Starting URL: http://rahulshettyacademy.com/AutomationPractice/

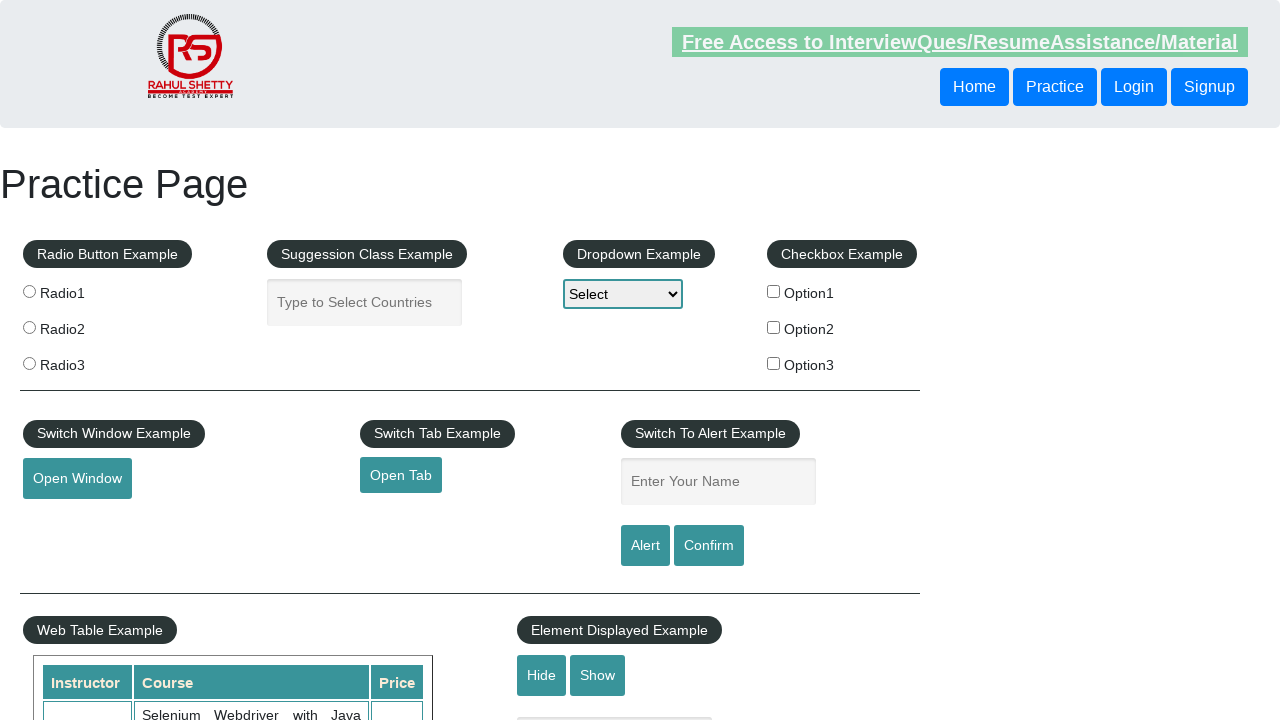

Selected 'Option3' from dropdown menu on select#dropdown-class-example
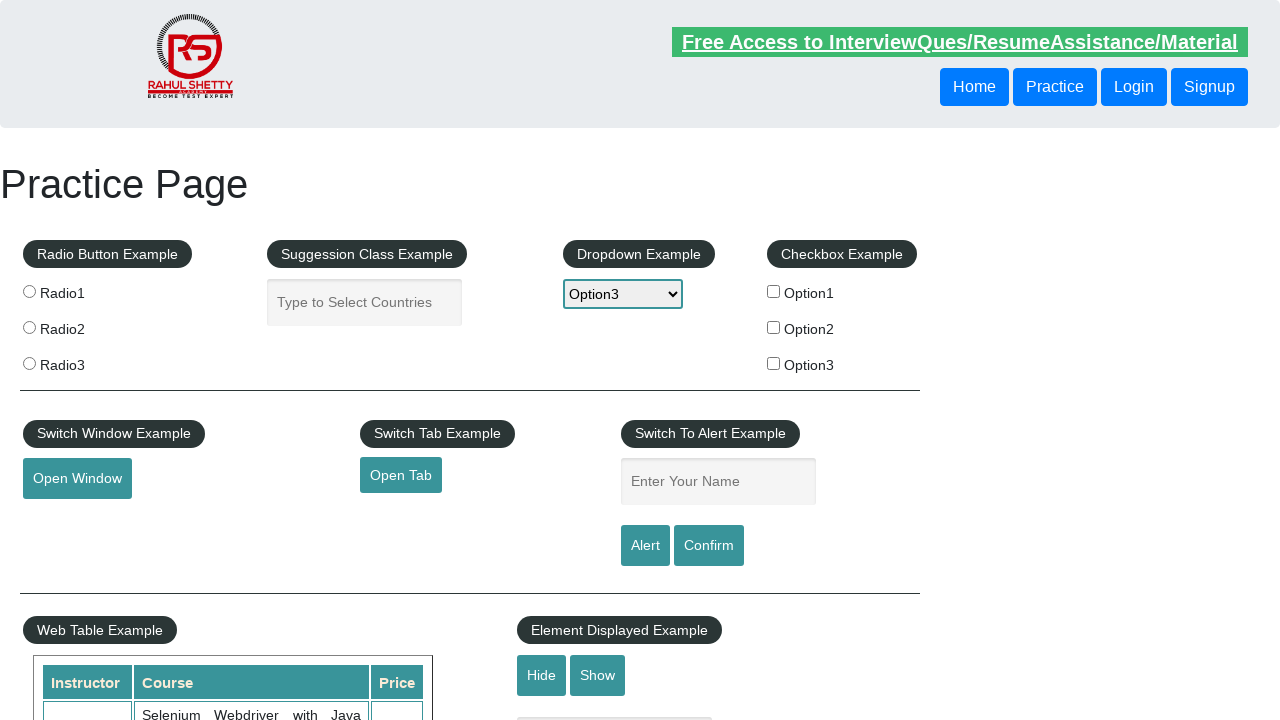

Clicked checkbox option 1 at (774, 291) on input#checkBoxOption1
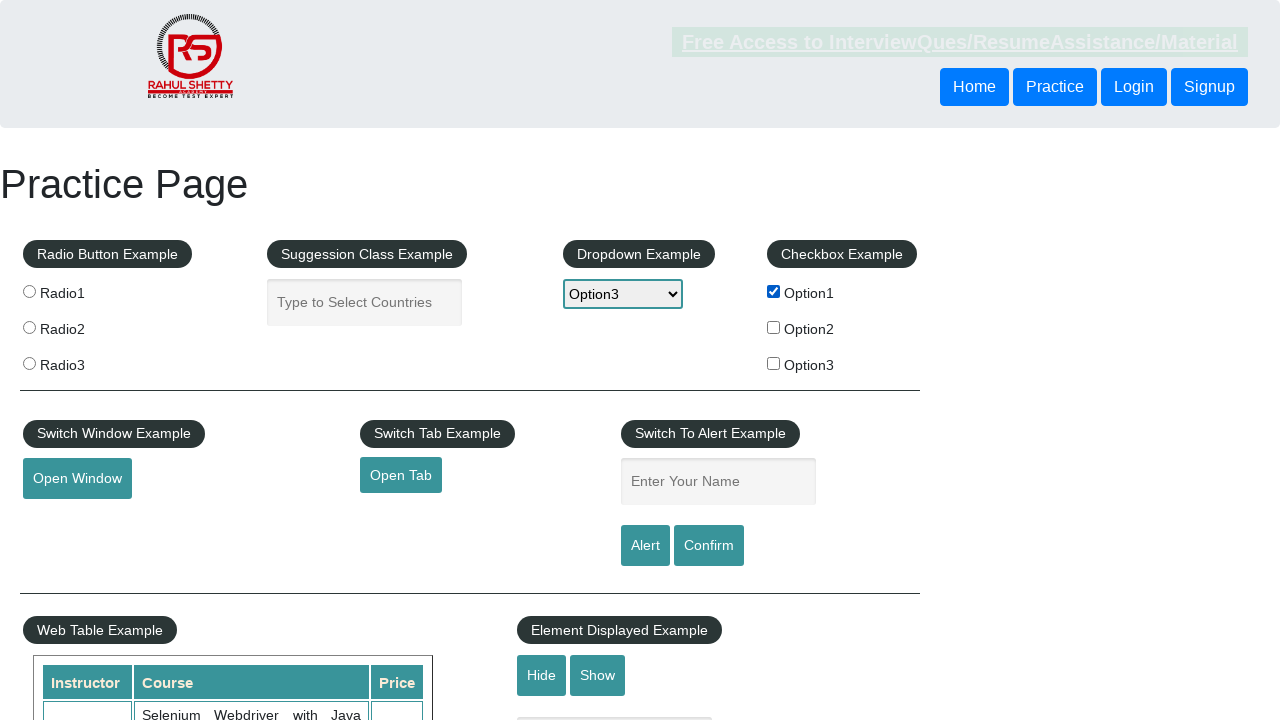

Selected radio button option 2 at (29, 327) on input[value='radio2']
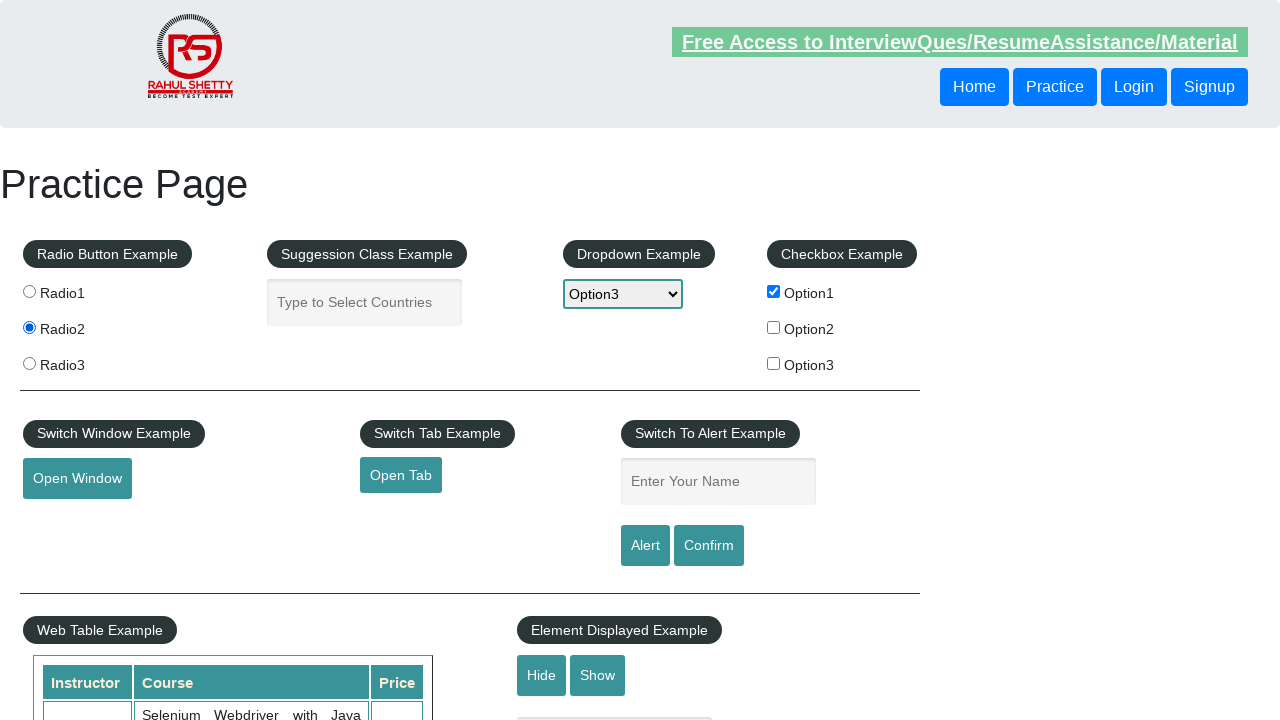

Filled name field with 'Raghunath' on input#name
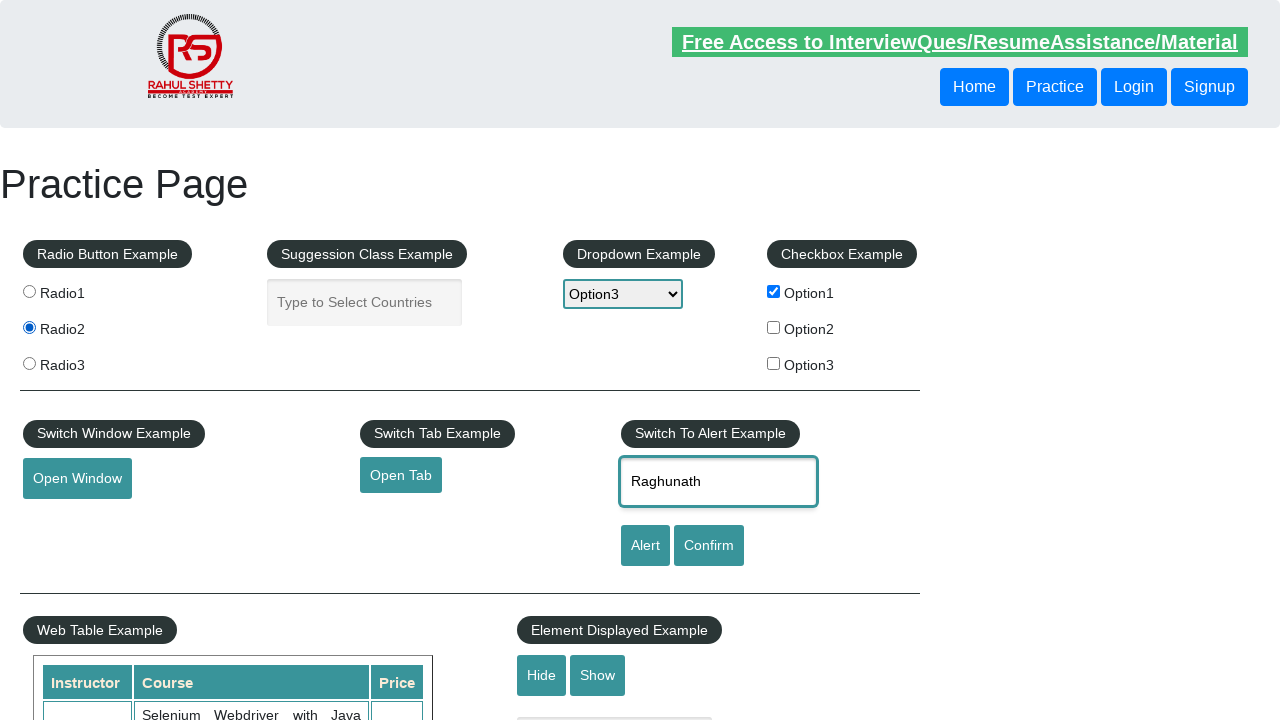

Set up dialog handler to accept alerts
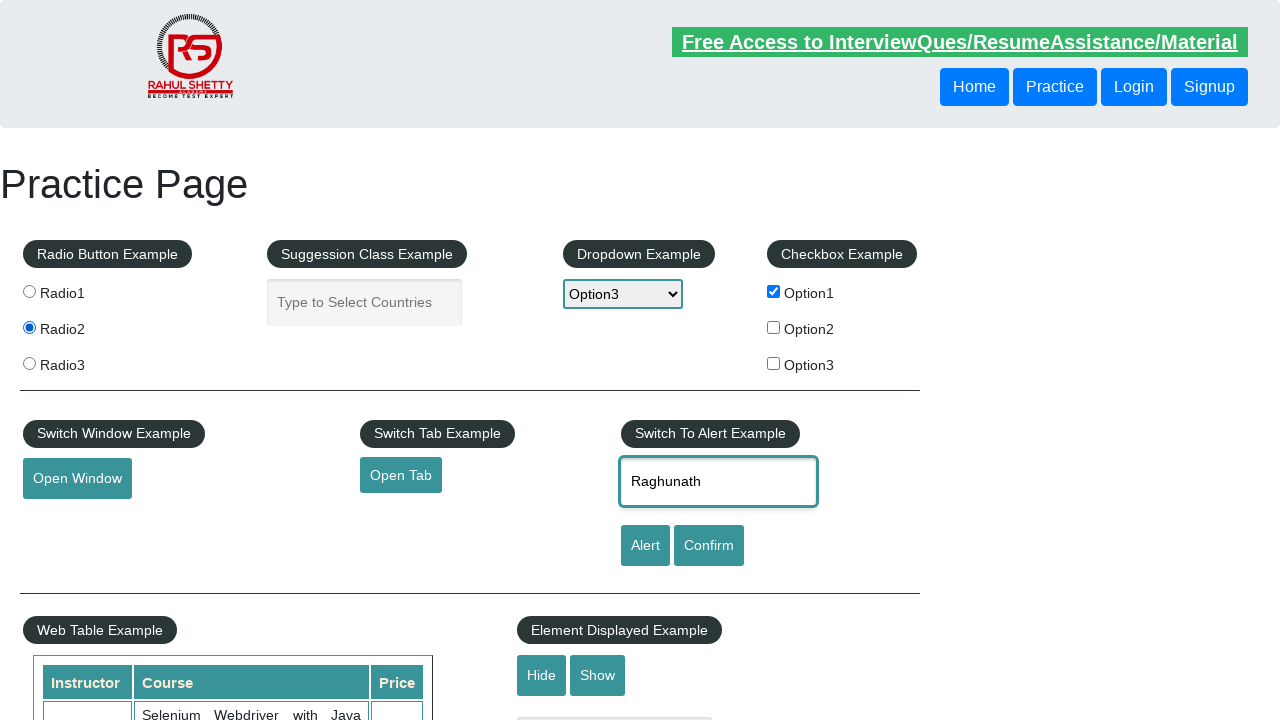

Clicked alert button and accepted the alert dialog at (645, 546) on input#alertbtn
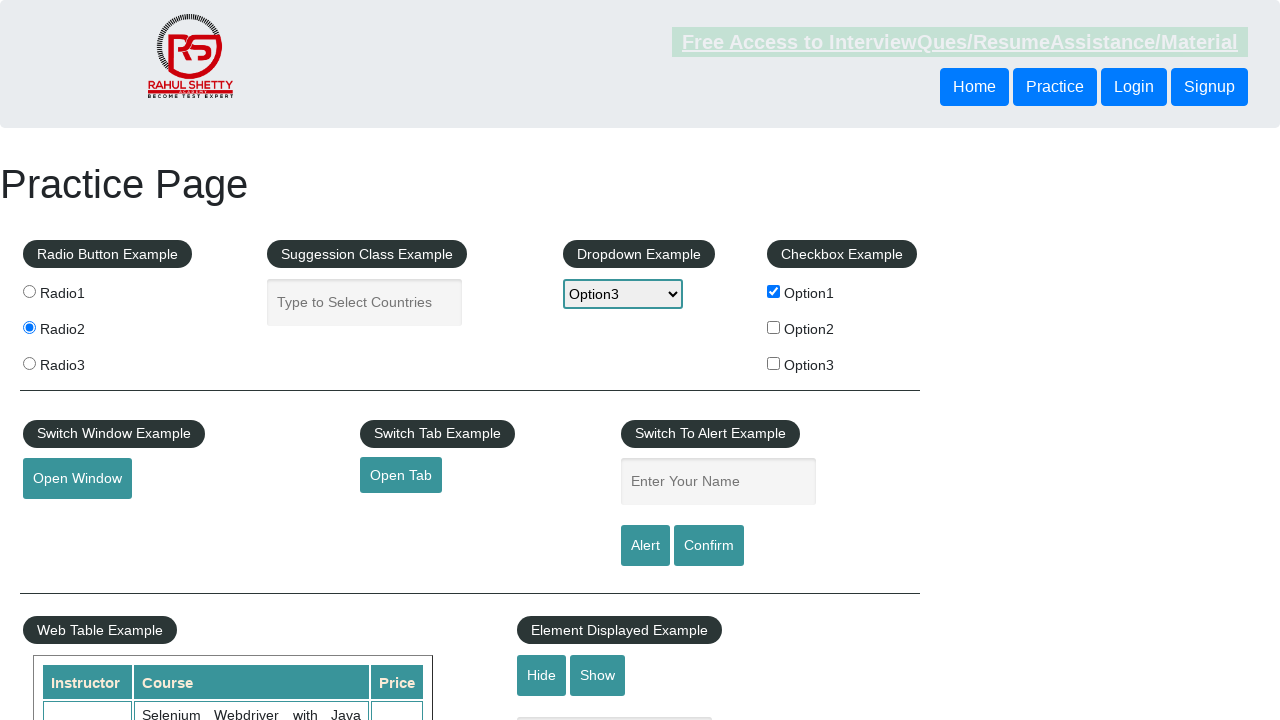

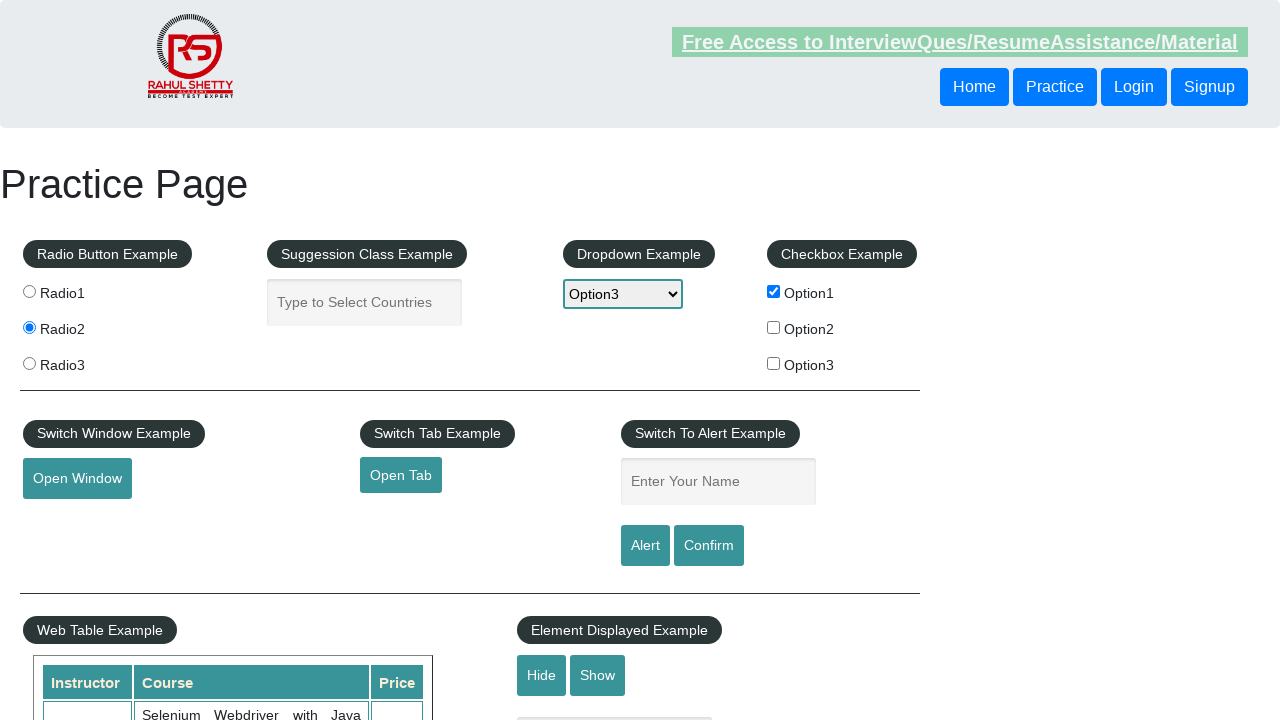